Clicks on the navigation icon in the navbar

Starting URL: https://www.demoblaze.com/index.html#carouselExampleIndicators

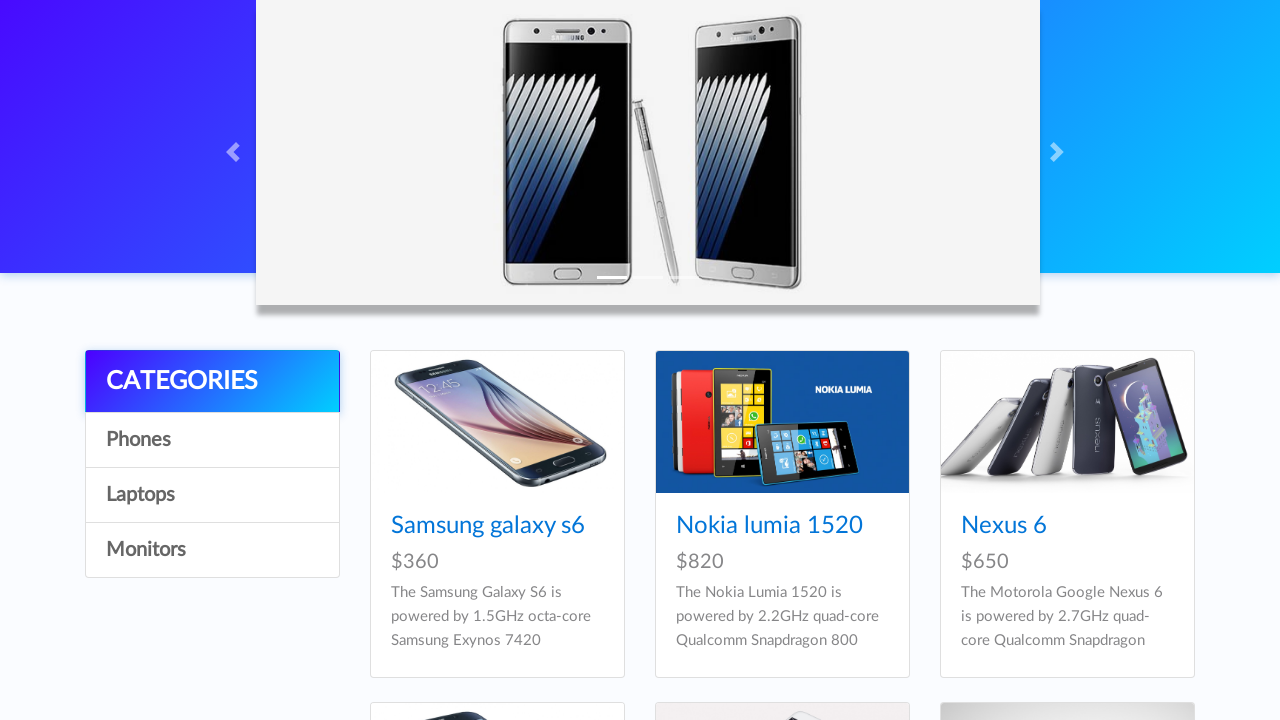

Clicked navigation icon in navbar at (130, 37) on nav > a
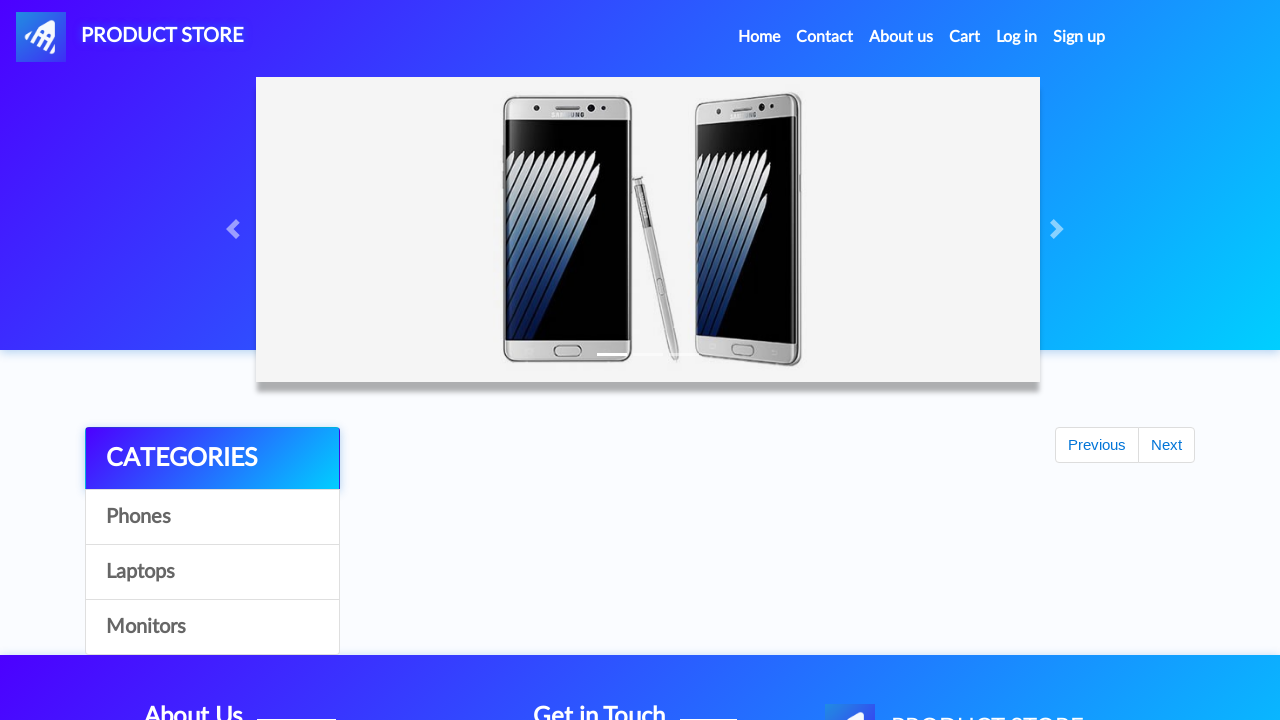

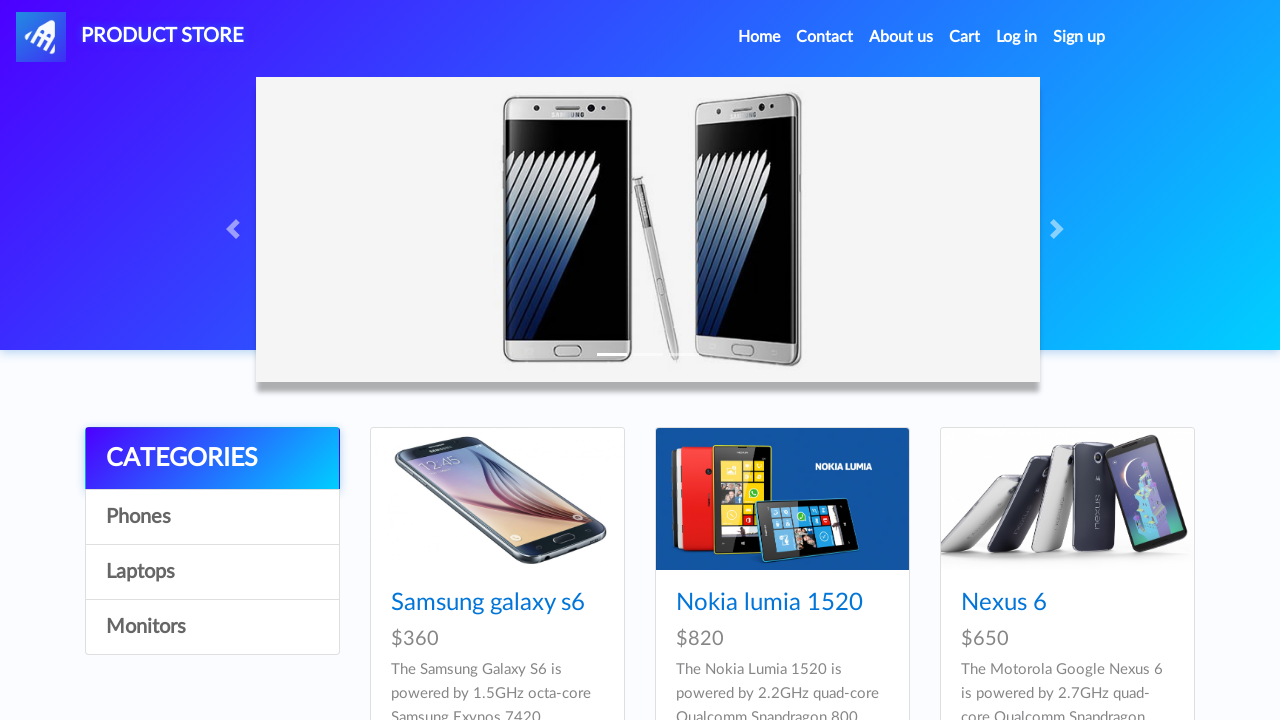